Tests double-click functionality on jQuery documentation page by switching to an iframe and performing multiple double-clicks on a target element

Starting URL: https://api.jquery.com/dblclick/

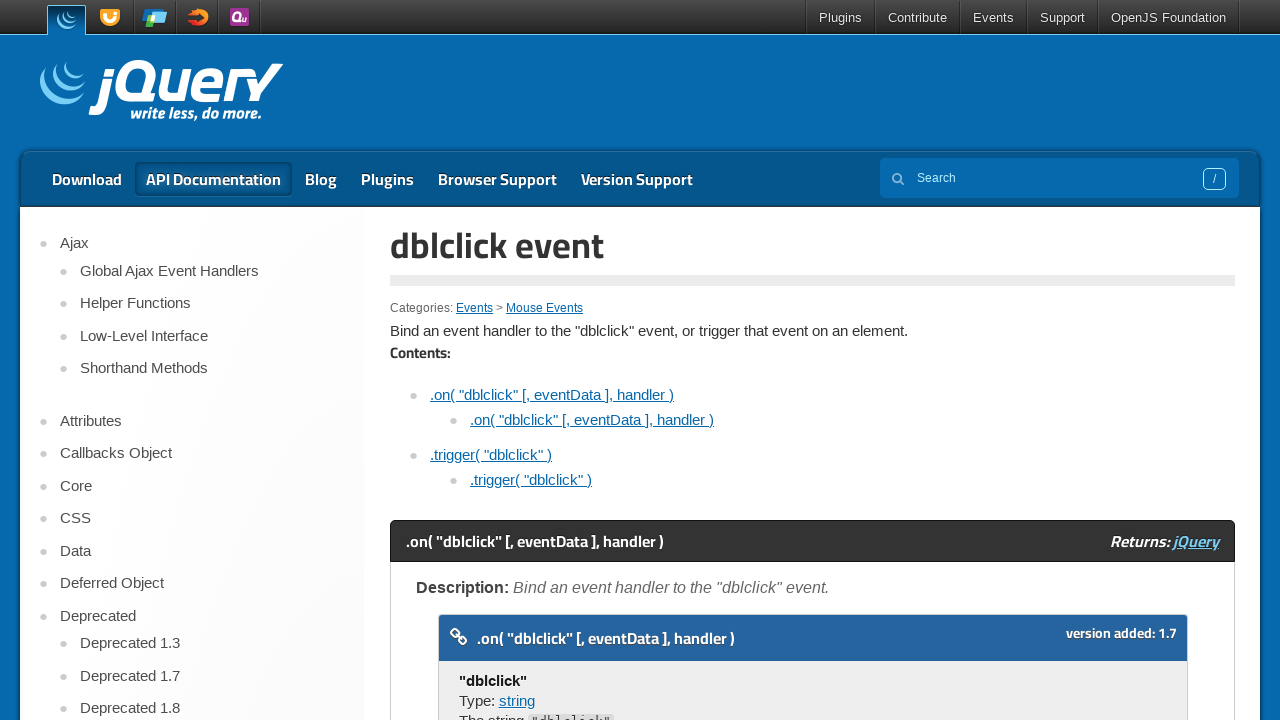

Located the first iframe on the jQuery dblclick documentation page
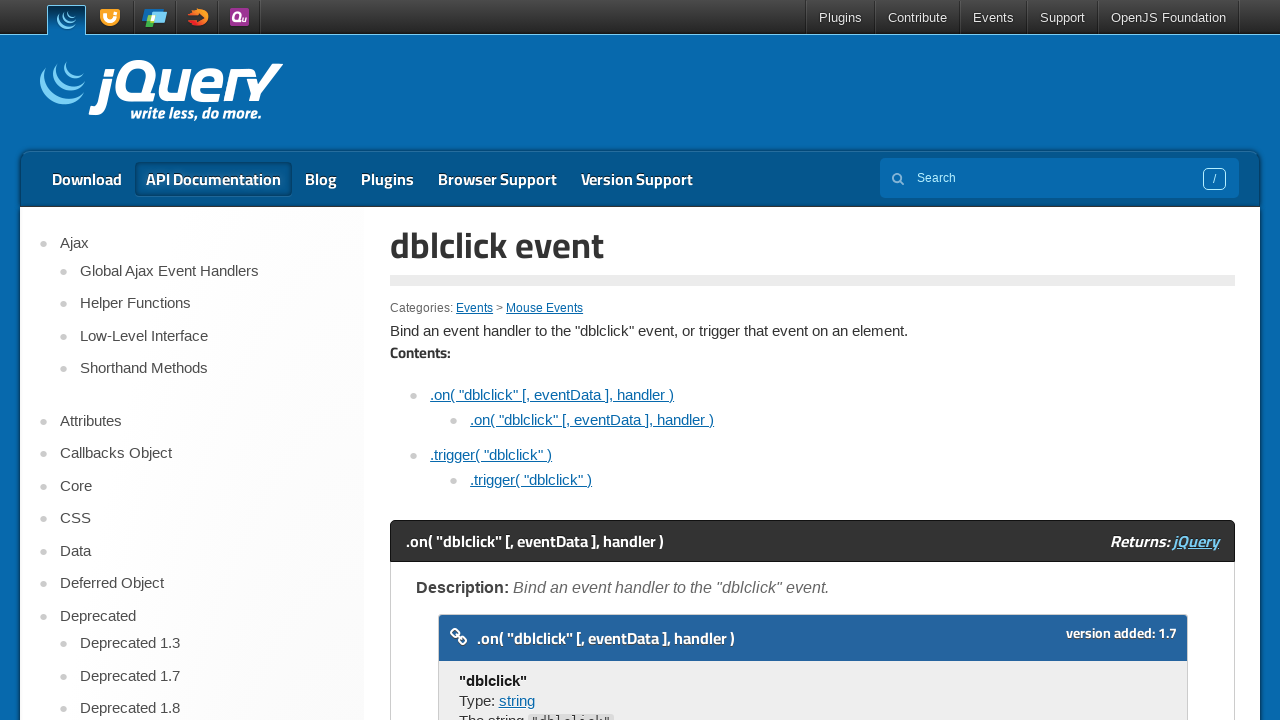

Located the target element within the iframe
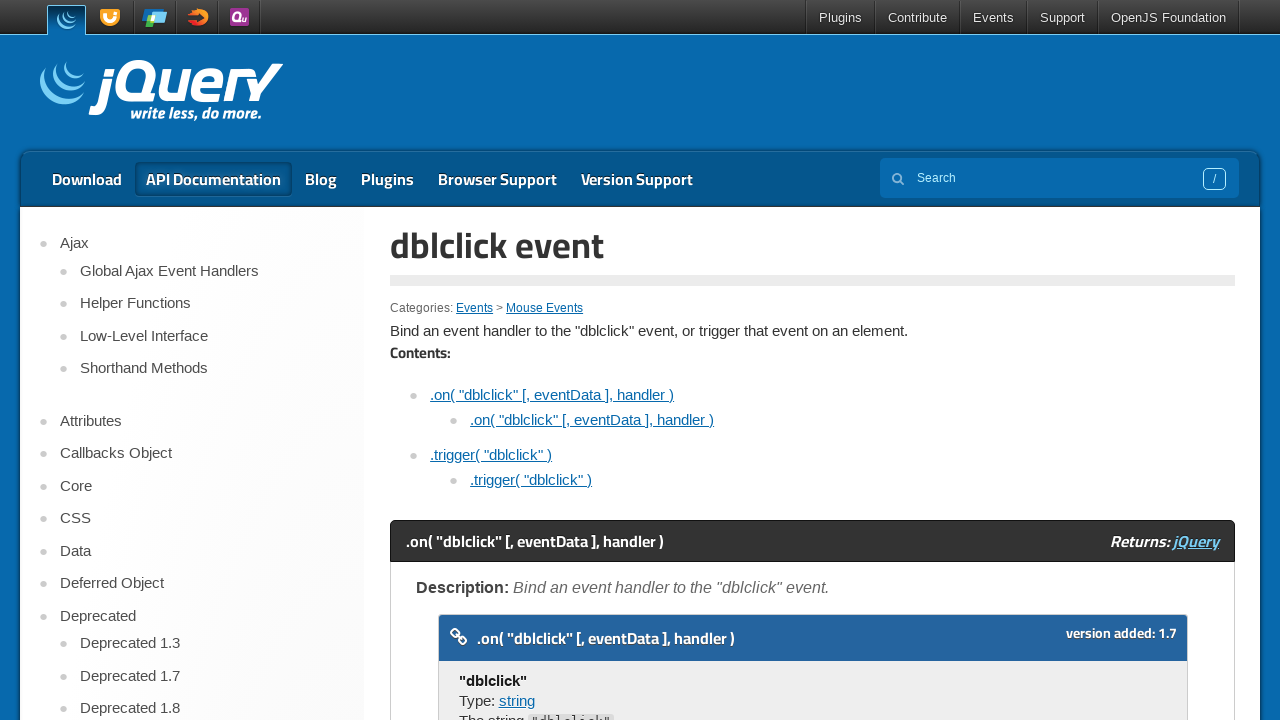

Performed double-click action 1 of 20 on the target element at (478, 360) on iframe >> nth=0 >> internal:control=enter-frame >> xpath=/html/body/div
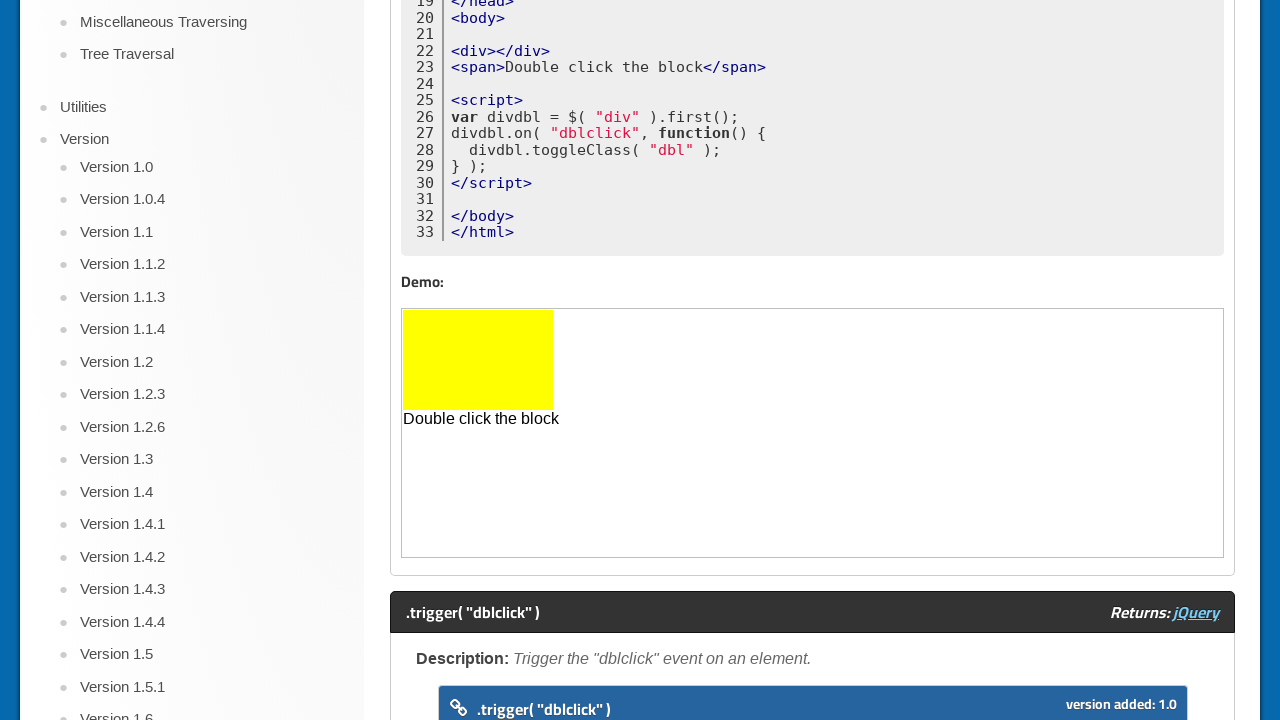

Performed double-click action 2 of 20 on the target element at (478, 360) on iframe >> nth=0 >> internal:control=enter-frame >> xpath=/html/body/div
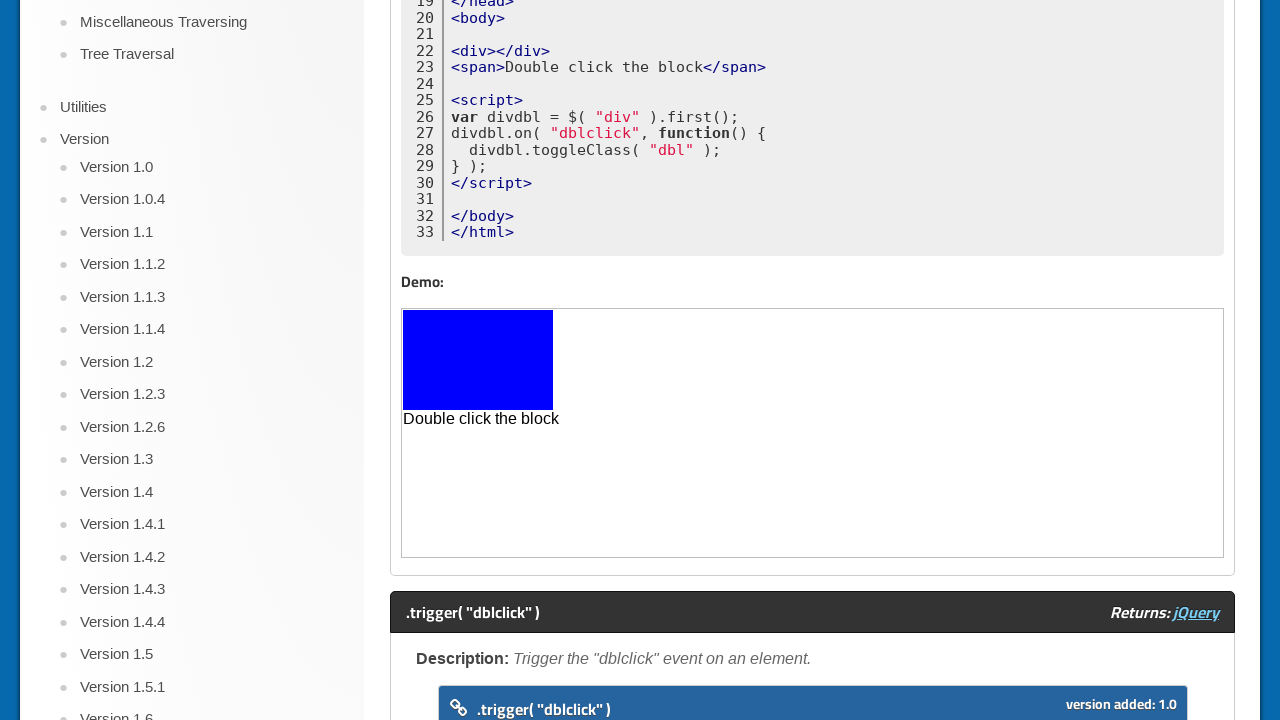

Performed double-click action 3 of 20 on the target element at (478, 360) on iframe >> nth=0 >> internal:control=enter-frame >> xpath=/html/body/div
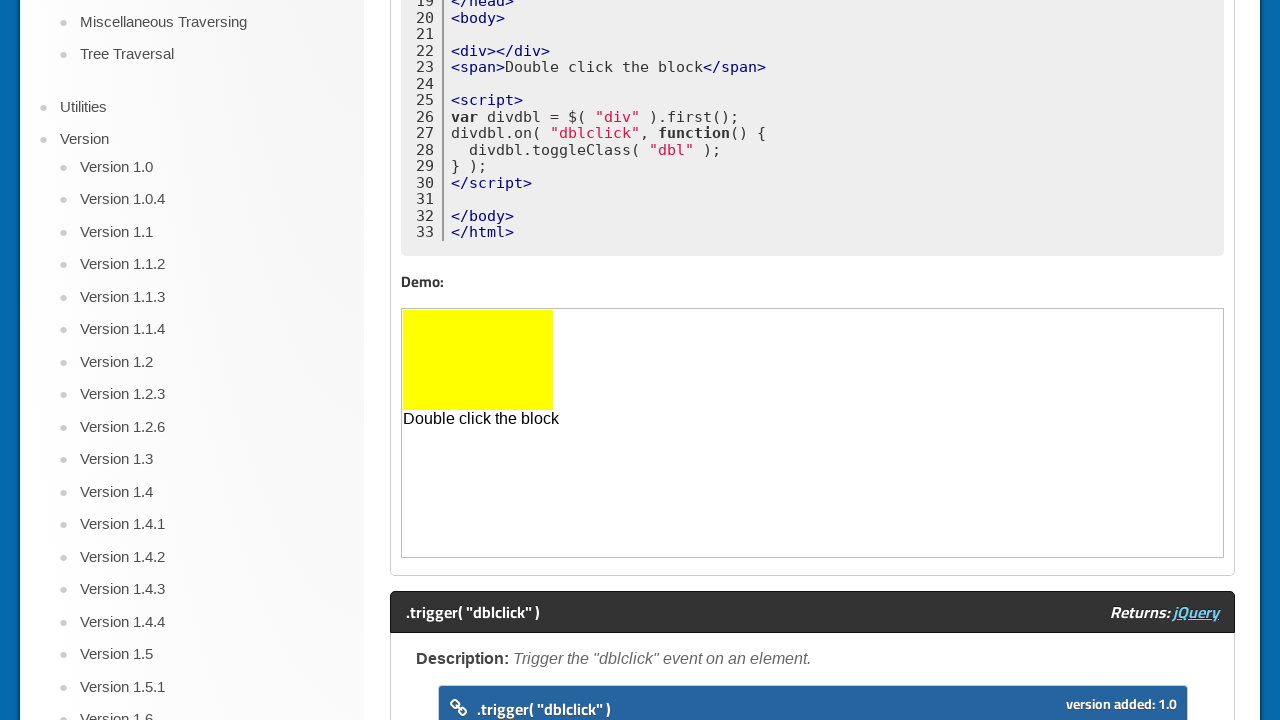

Performed double-click action 4 of 20 on the target element at (478, 360) on iframe >> nth=0 >> internal:control=enter-frame >> xpath=/html/body/div
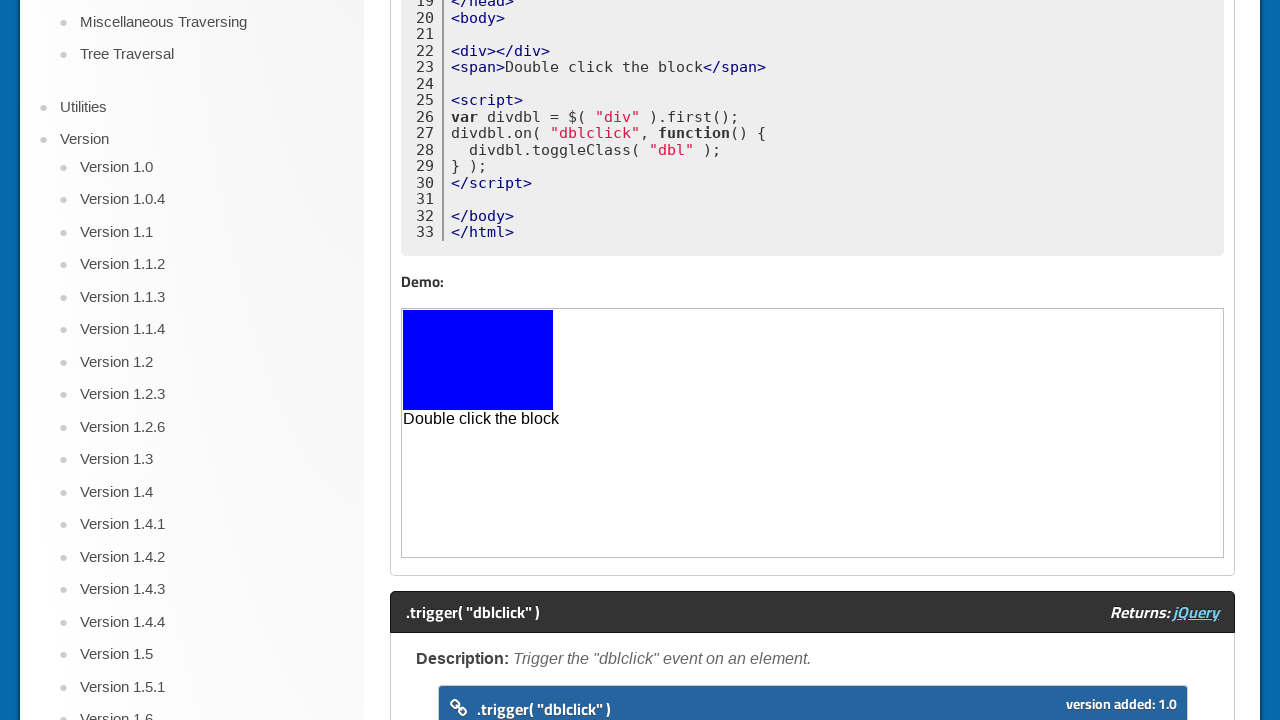

Performed double-click action 5 of 20 on the target element at (478, 360) on iframe >> nth=0 >> internal:control=enter-frame >> xpath=/html/body/div
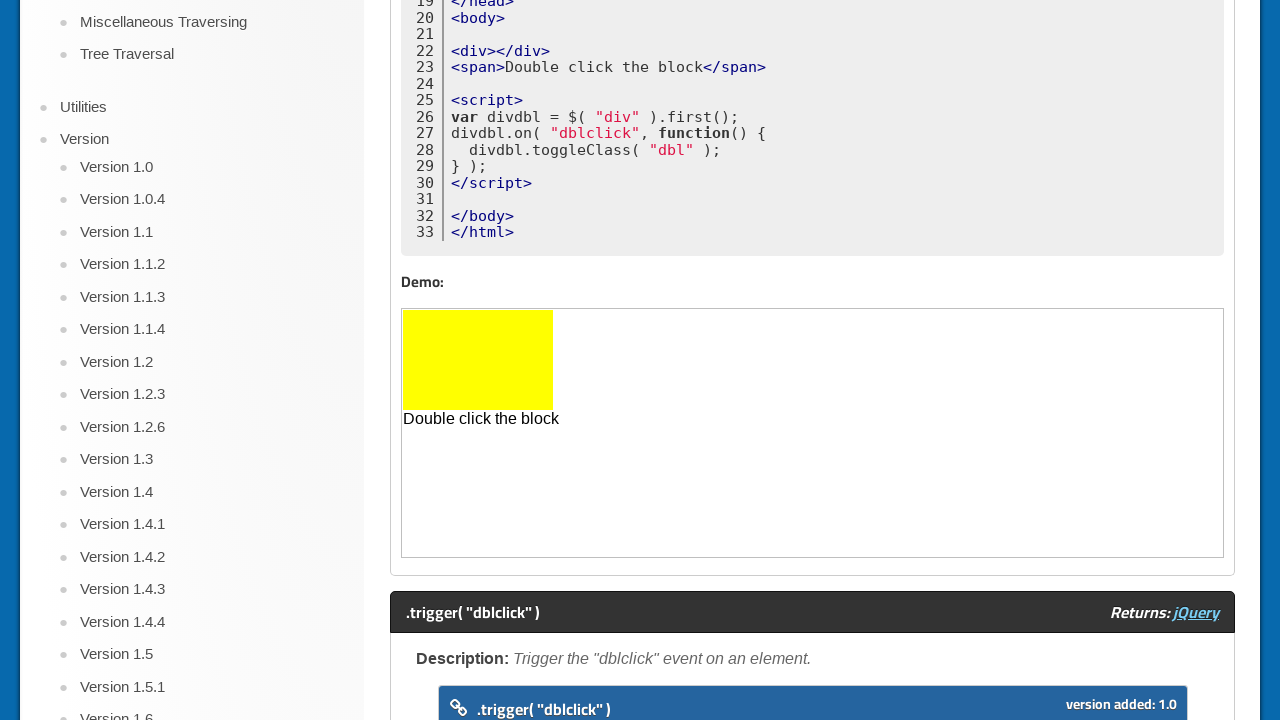

Performed double-click action 6 of 20 on the target element at (478, 360) on iframe >> nth=0 >> internal:control=enter-frame >> xpath=/html/body/div
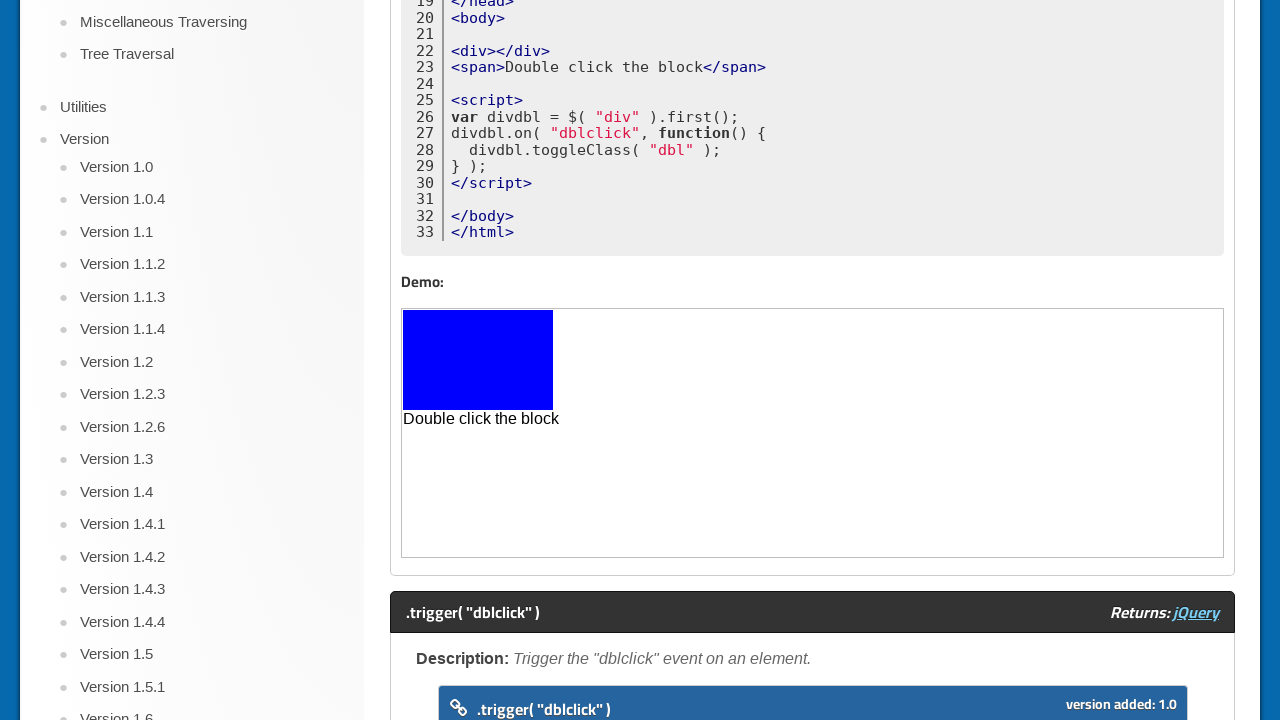

Performed double-click action 7 of 20 on the target element at (478, 360) on iframe >> nth=0 >> internal:control=enter-frame >> xpath=/html/body/div
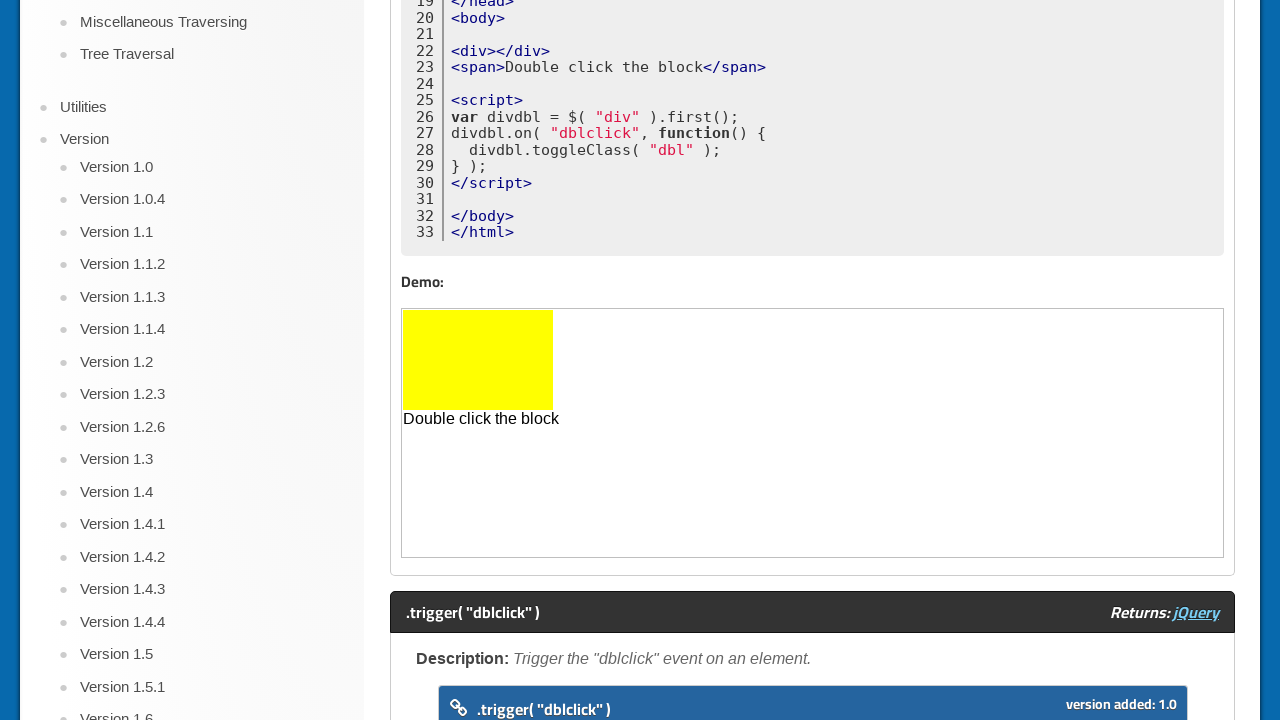

Performed double-click action 8 of 20 on the target element at (478, 360) on iframe >> nth=0 >> internal:control=enter-frame >> xpath=/html/body/div
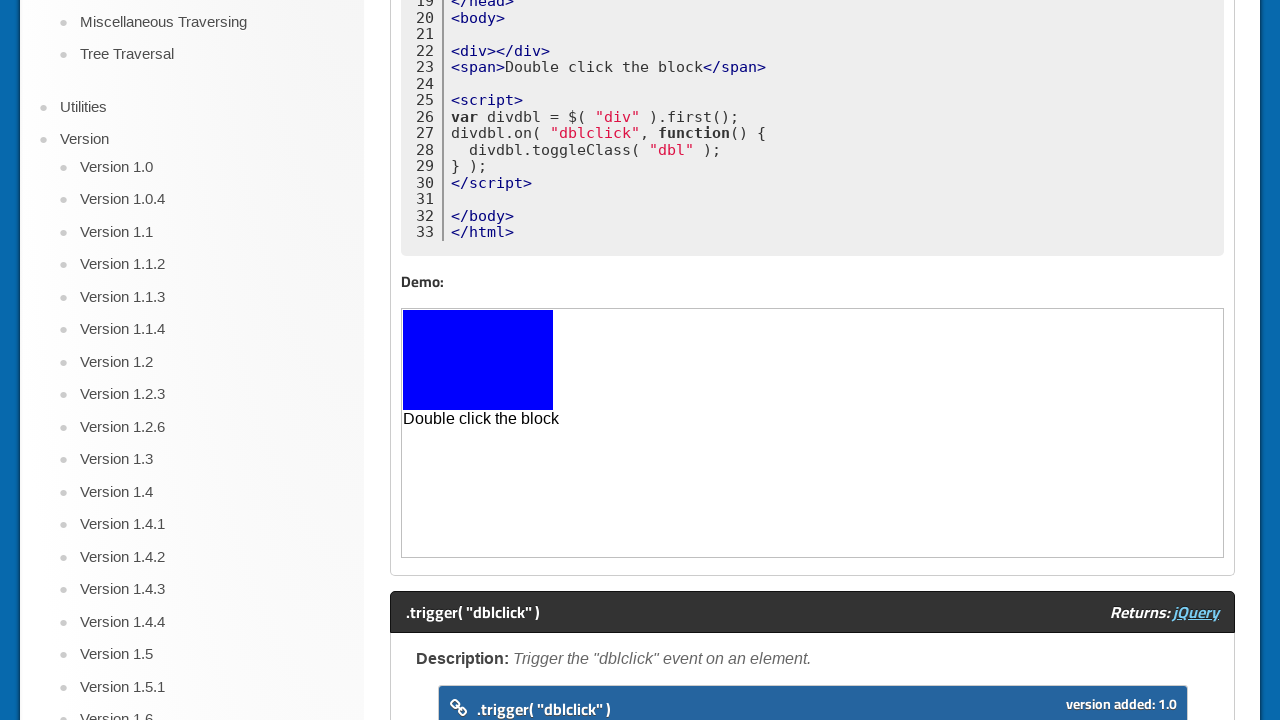

Performed double-click action 9 of 20 on the target element at (478, 360) on iframe >> nth=0 >> internal:control=enter-frame >> xpath=/html/body/div
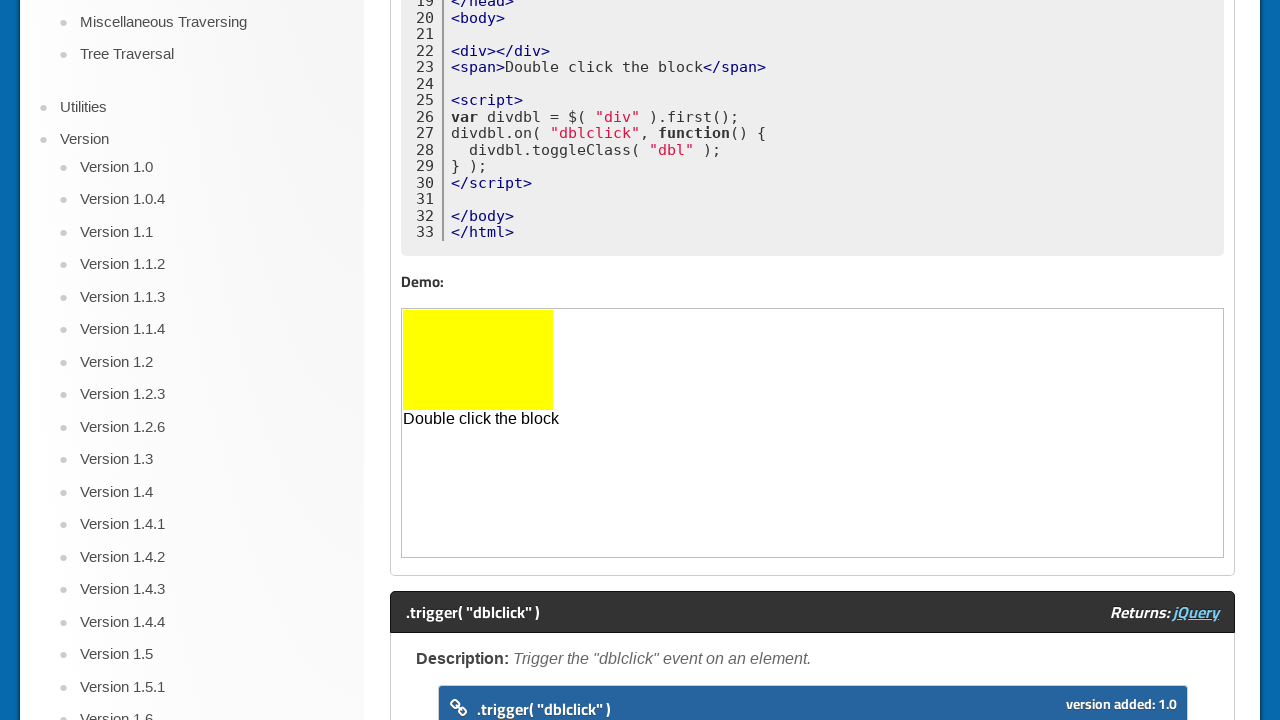

Performed double-click action 10 of 20 on the target element at (478, 360) on iframe >> nth=0 >> internal:control=enter-frame >> xpath=/html/body/div
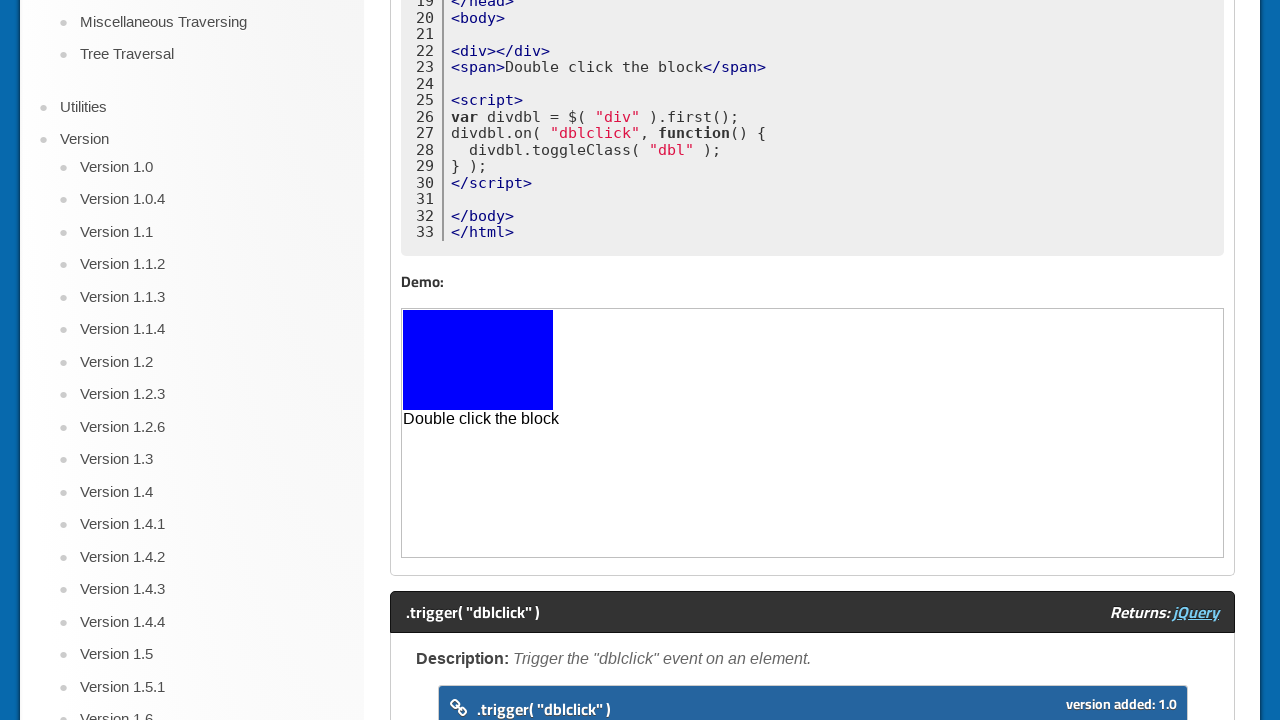

Performed double-click action 11 of 20 on the target element at (478, 360) on iframe >> nth=0 >> internal:control=enter-frame >> xpath=/html/body/div
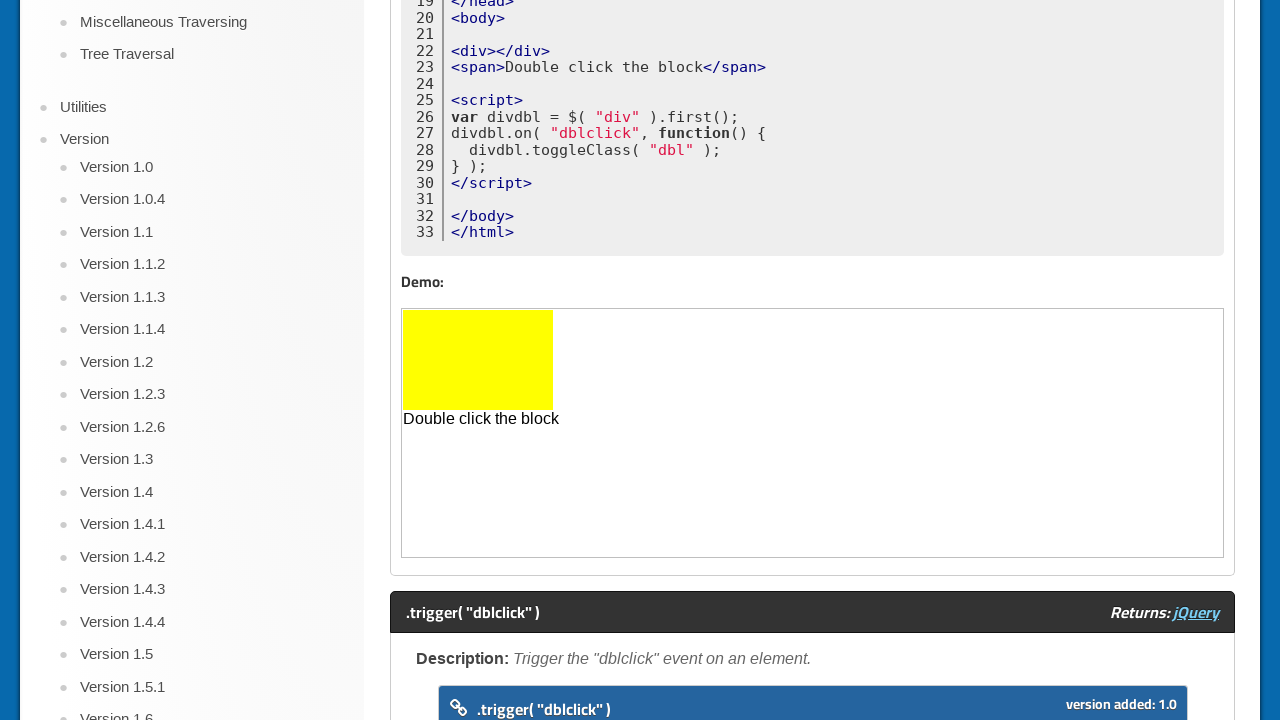

Performed double-click action 12 of 20 on the target element at (478, 360) on iframe >> nth=0 >> internal:control=enter-frame >> xpath=/html/body/div
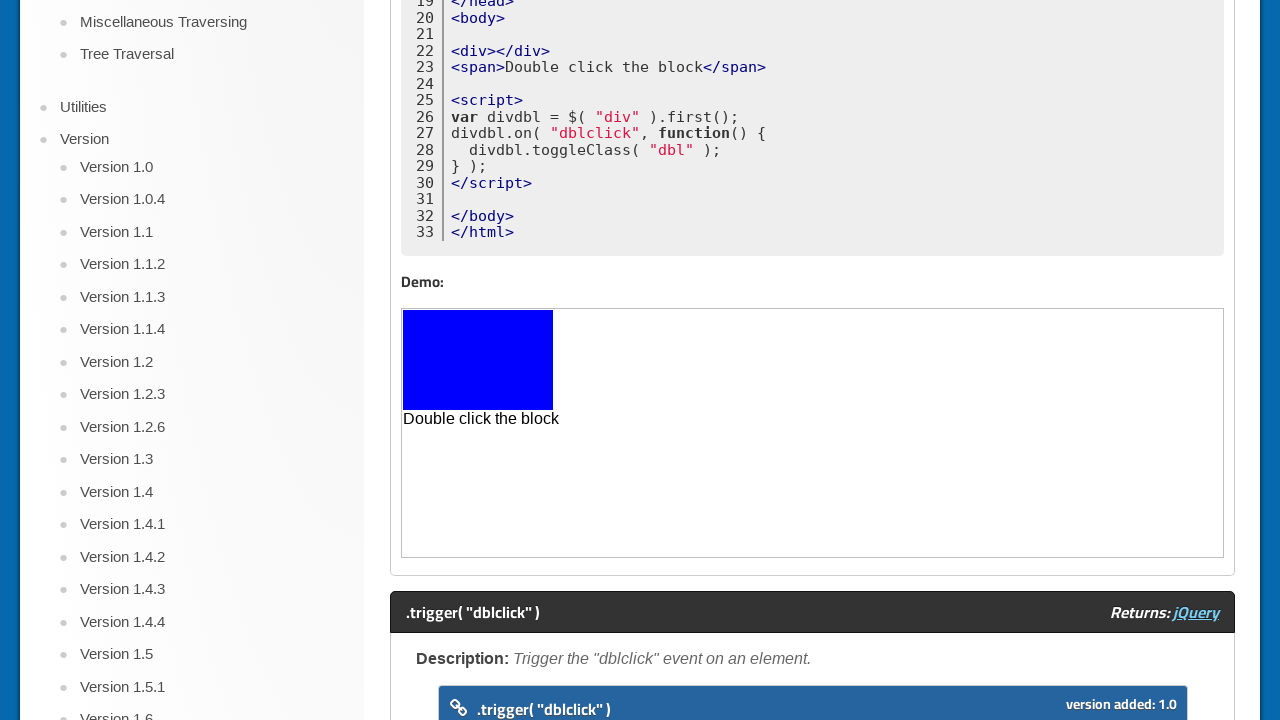

Performed double-click action 13 of 20 on the target element at (478, 360) on iframe >> nth=0 >> internal:control=enter-frame >> xpath=/html/body/div
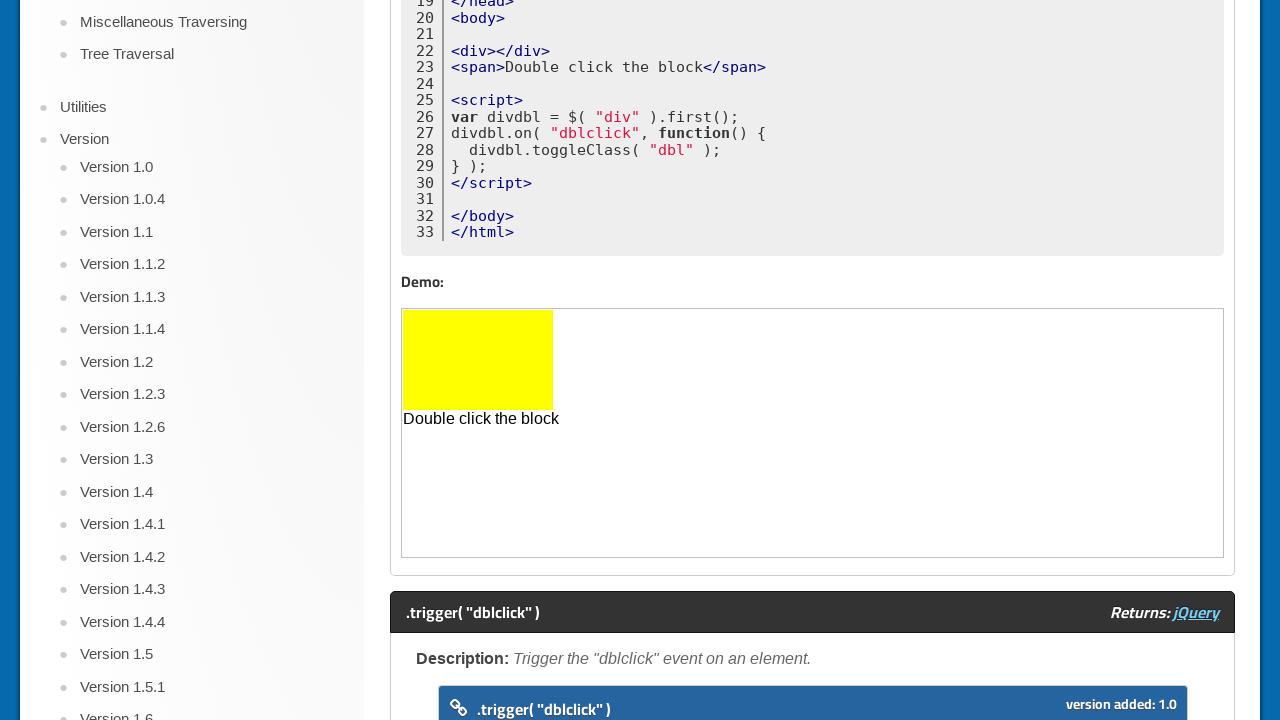

Performed double-click action 14 of 20 on the target element at (478, 360) on iframe >> nth=0 >> internal:control=enter-frame >> xpath=/html/body/div
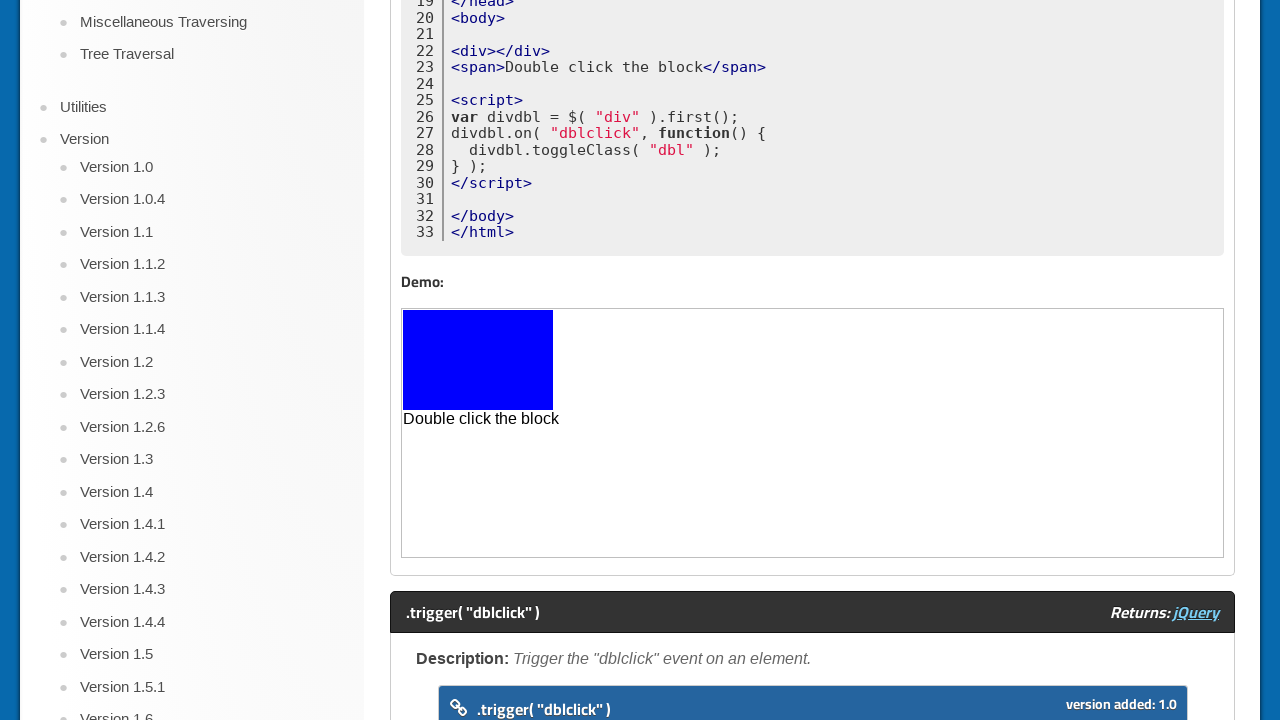

Performed double-click action 15 of 20 on the target element at (478, 360) on iframe >> nth=0 >> internal:control=enter-frame >> xpath=/html/body/div
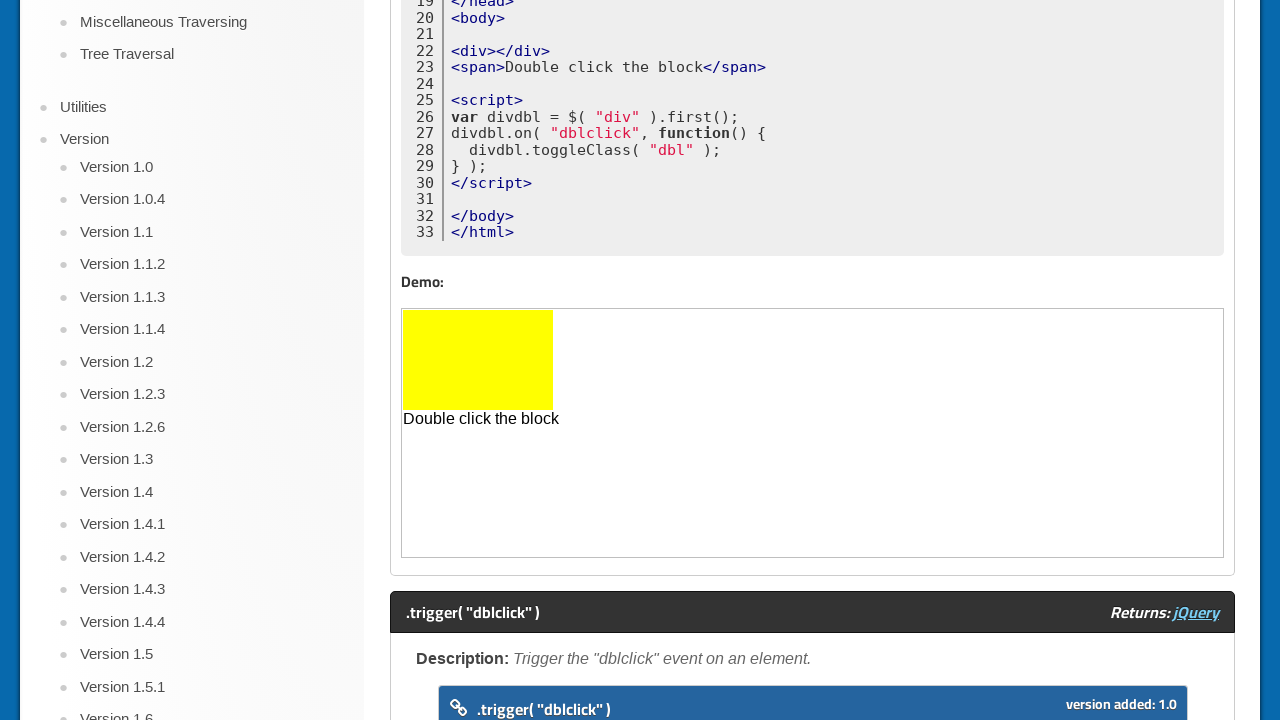

Performed double-click action 16 of 20 on the target element at (478, 360) on iframe >> nth=0 >> internal:control=enter-frame >> xpath=/html/body/div
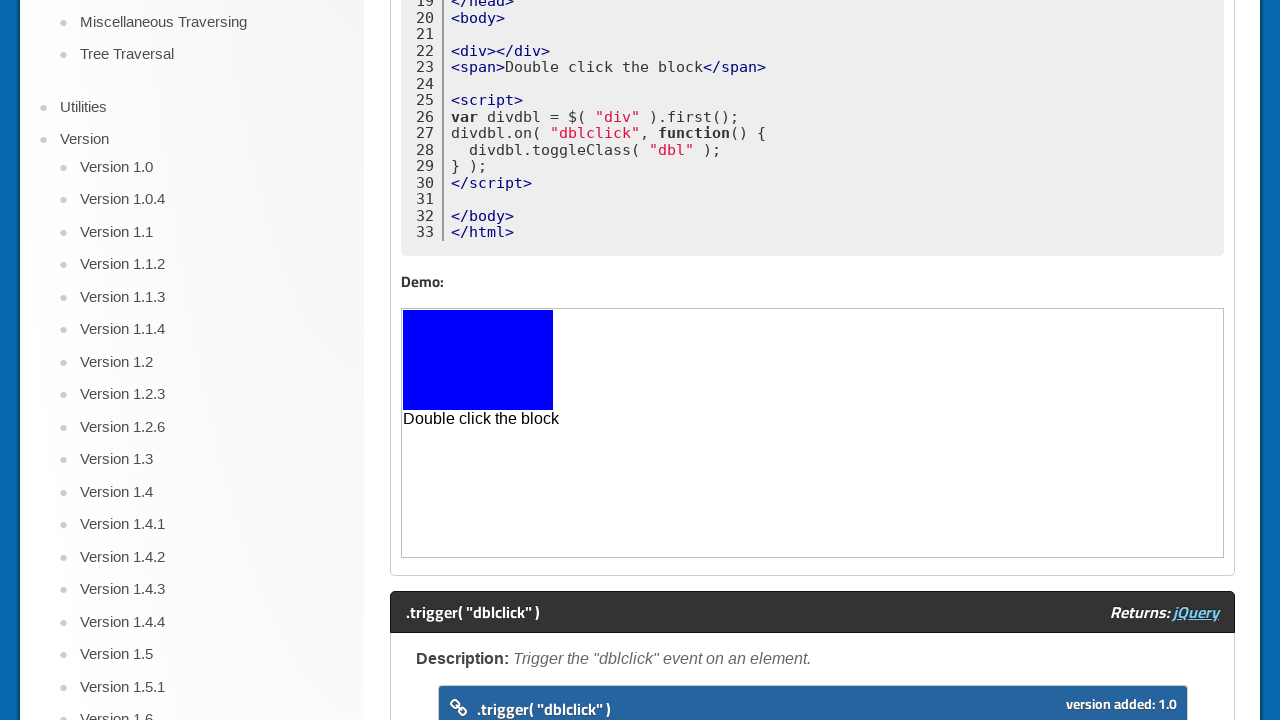

Performed double-click action 17 of 20 on the target element at (478, 360) on iframe >> nth=0 >> internal:control=enter-frame >> xpath=/html/body/div
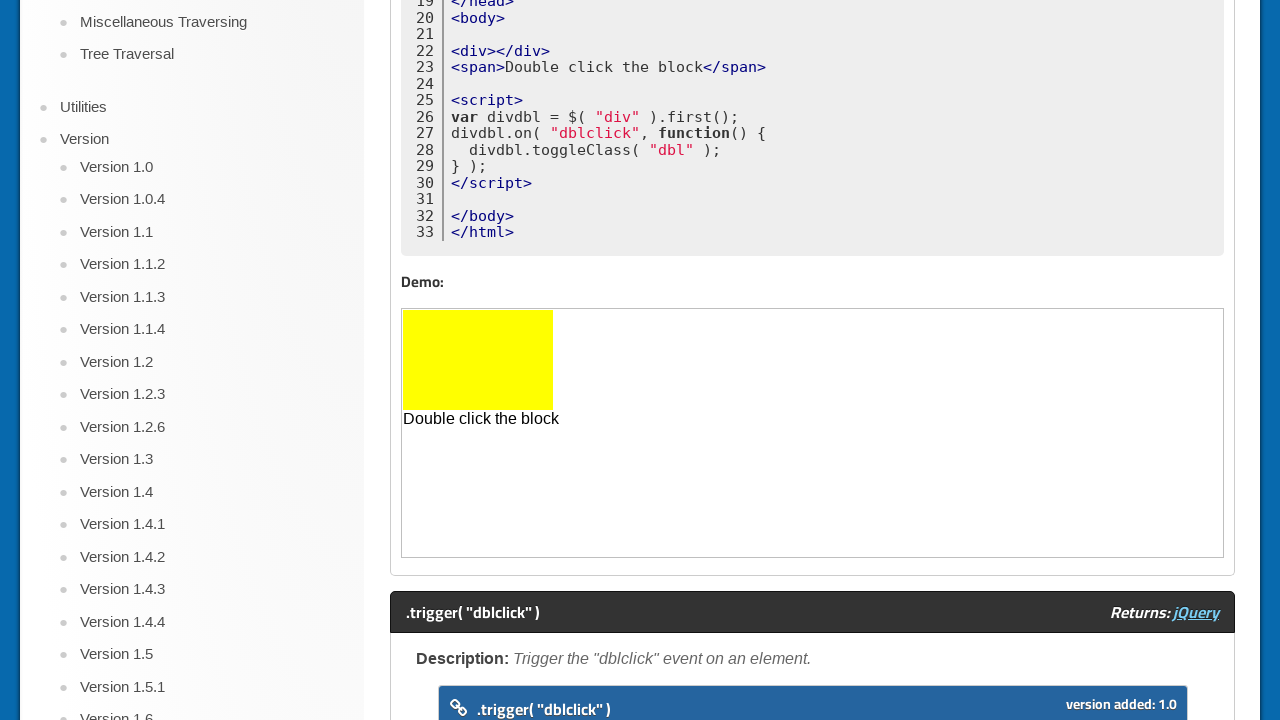

Performed double-click action 18 of 20 on the target element at (478, 360) on iframe >> nth=0 >> internal:control=enter-frame >> xpath=/html/body/div
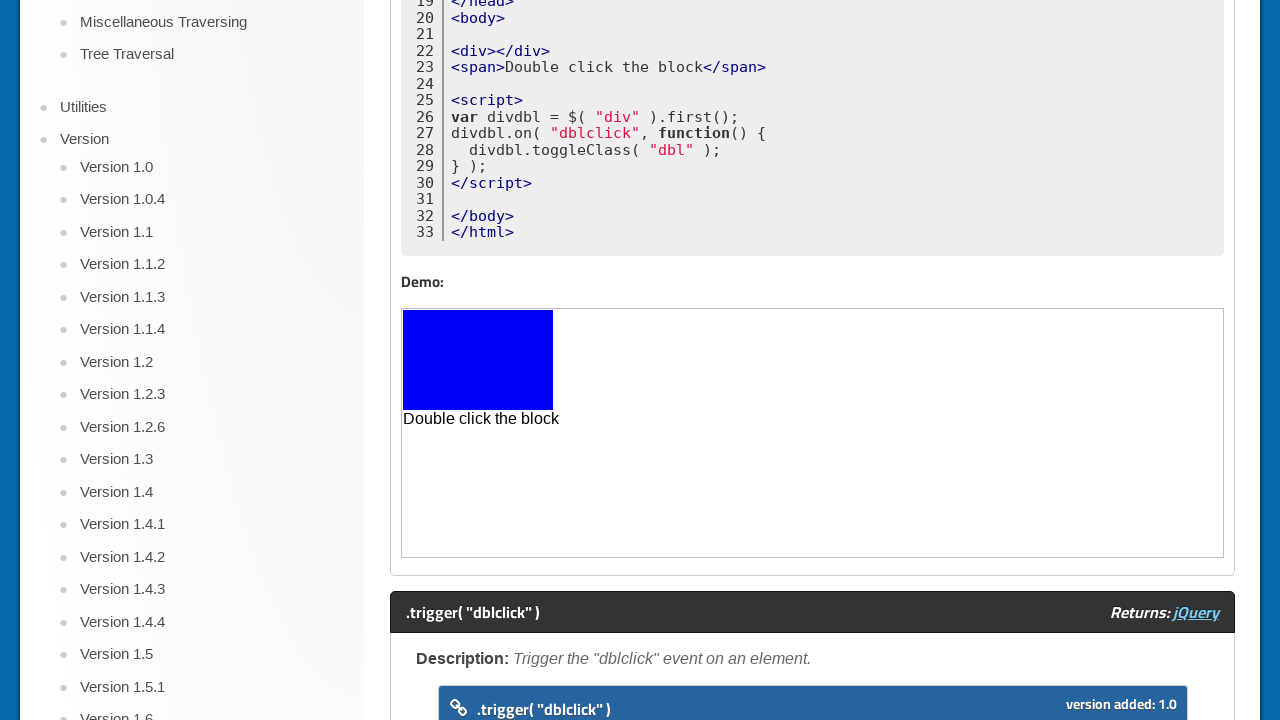

Performed double-click action 19 of 20 on the target element at (478, 360) on iframe >> nth=0 >> internal:control=enter-frame >> xpath=/html/body/div
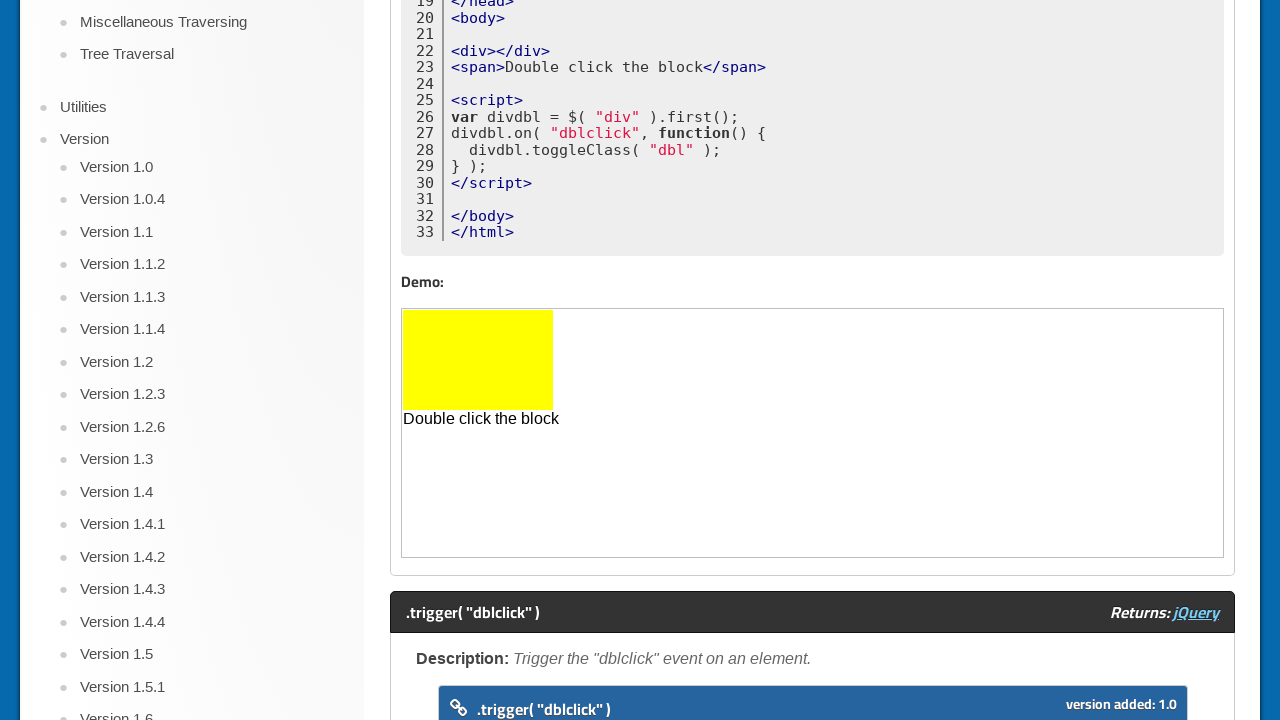

Performed double-click action 20 of 20 on the target element at (478, 360) on iframe >> nth=0 >> internal:control=enter-frame >> xpath=/html/body/div
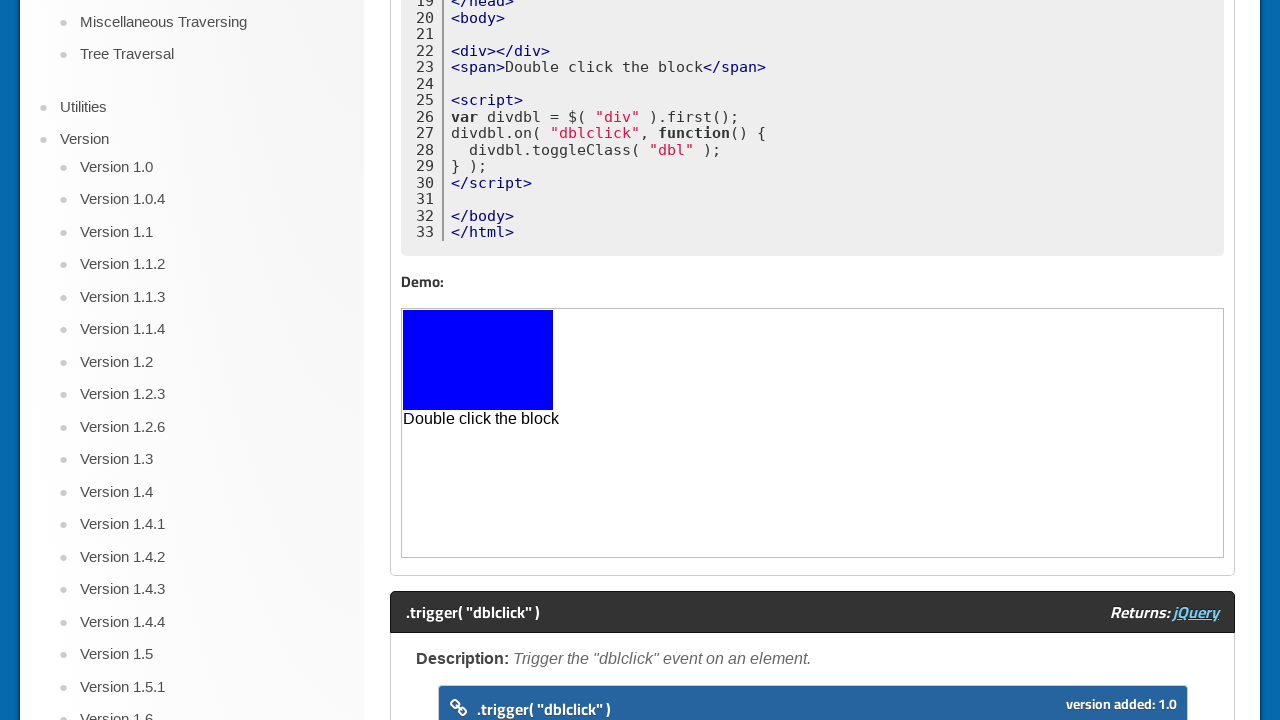

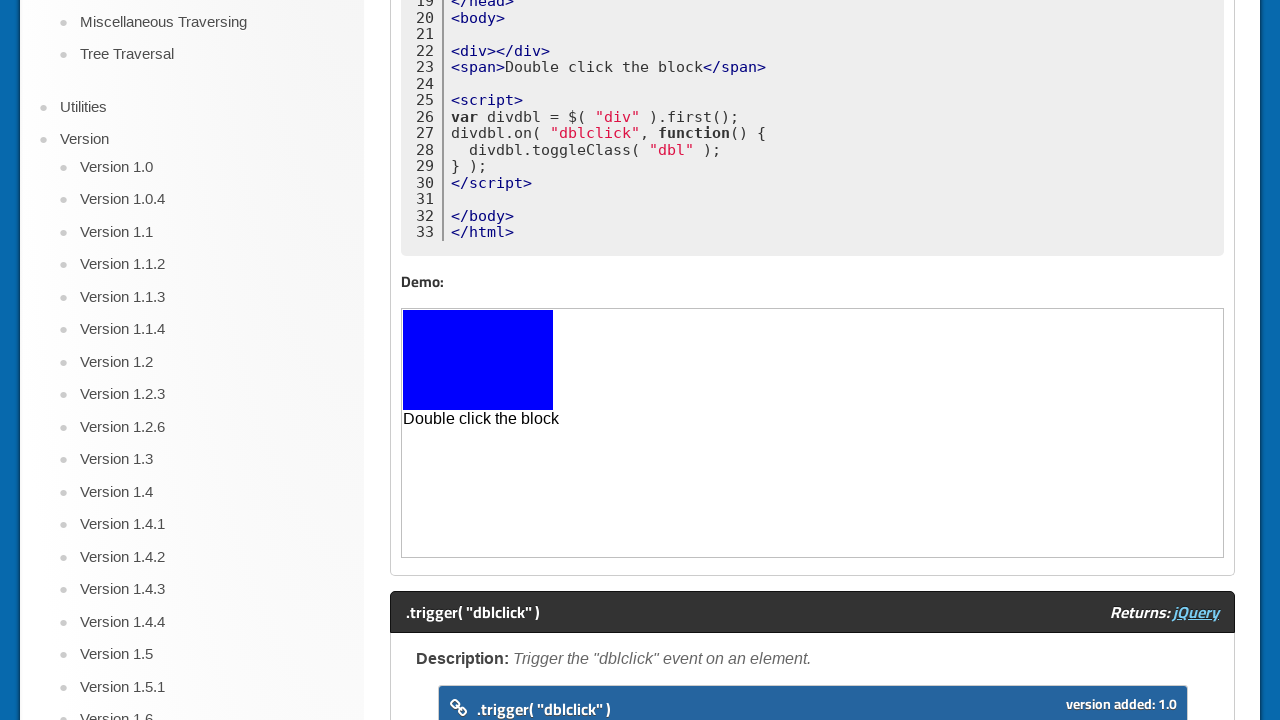